Tests textarea input by entering text and verifying the value is correctly set

Starting URL: https://www.selenium.dev/selenium/web/web-form.html

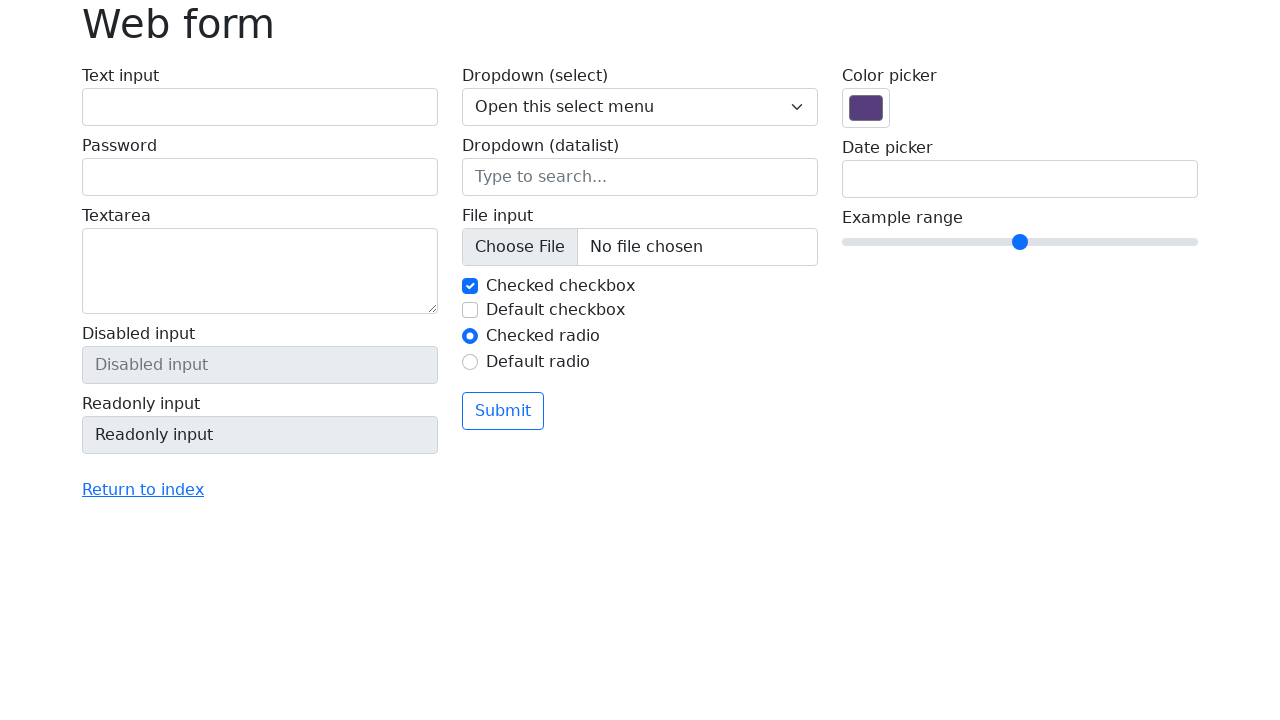

Waited for textarea element to be visible
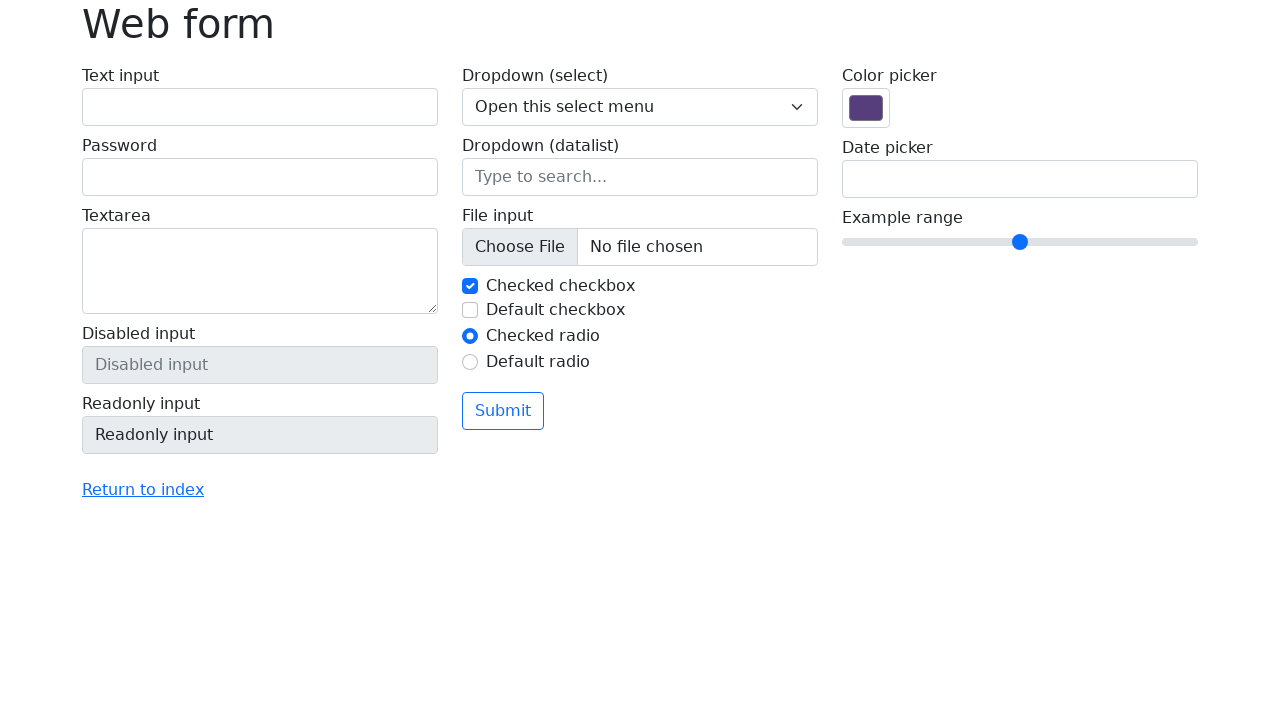

Filled textarea with test message: 'This is a test message in textarea' on textarea[name='my-textarea']
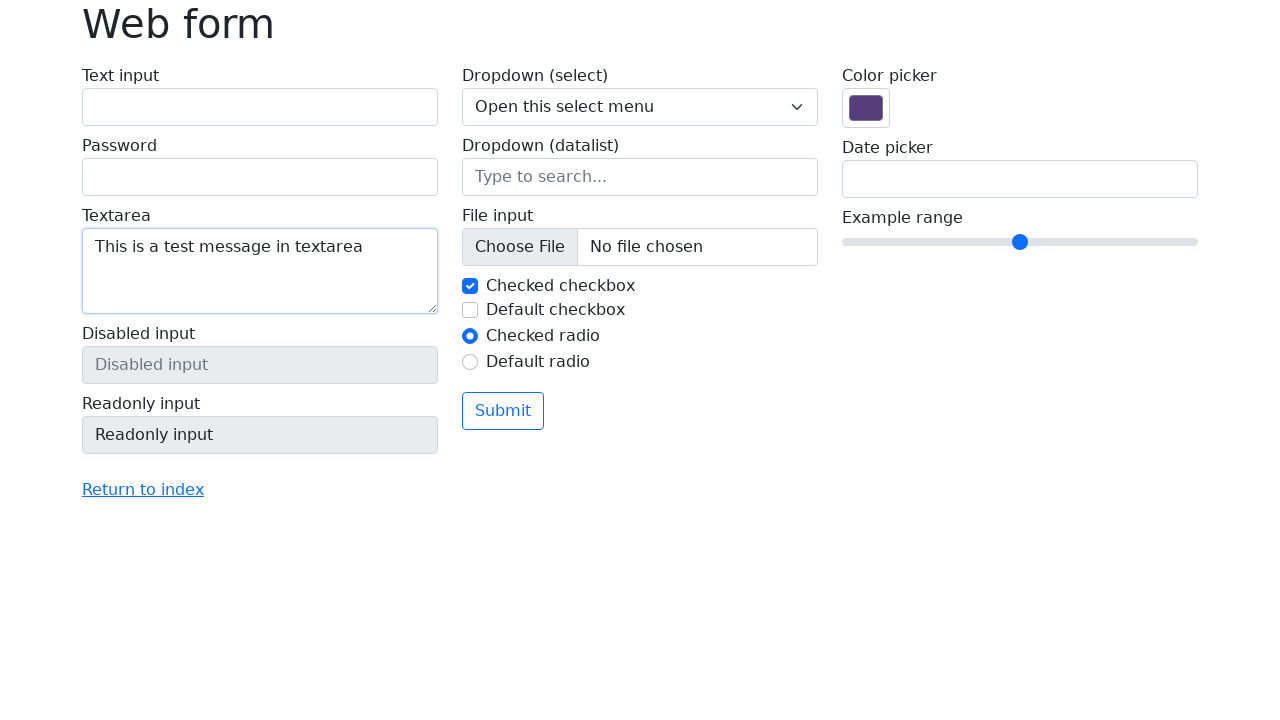

Verified textarea value matches the entered text
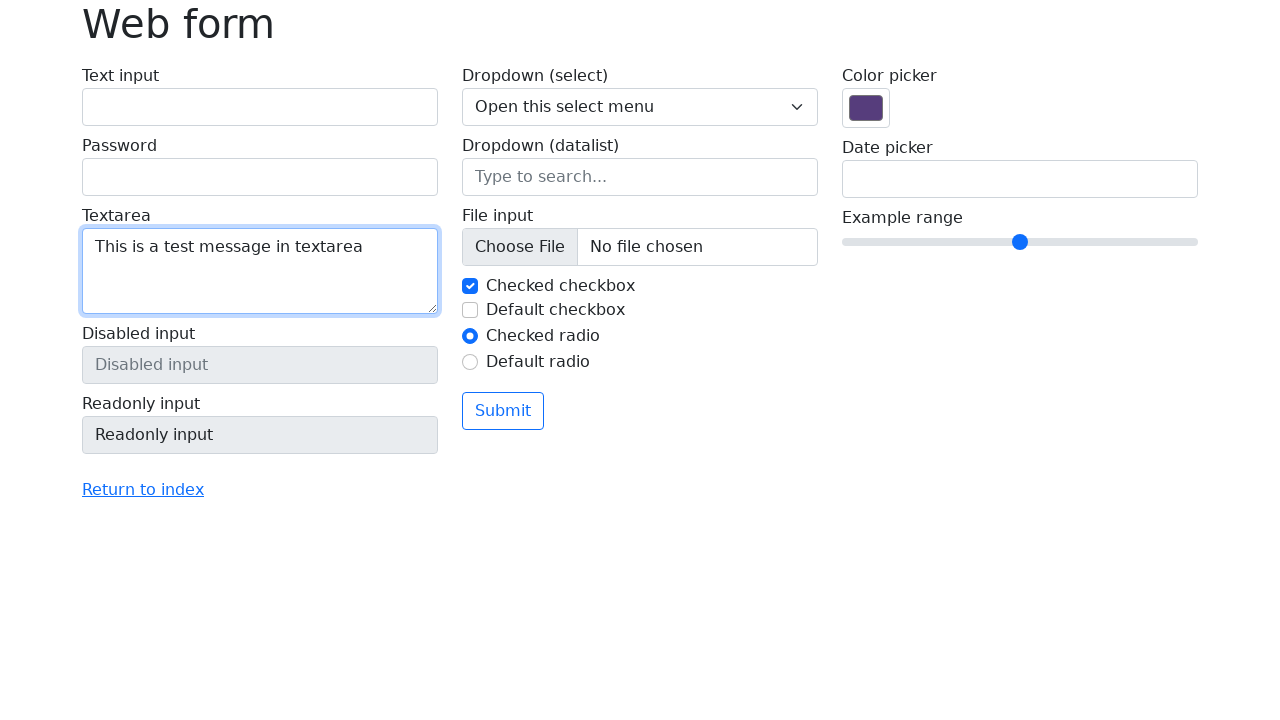

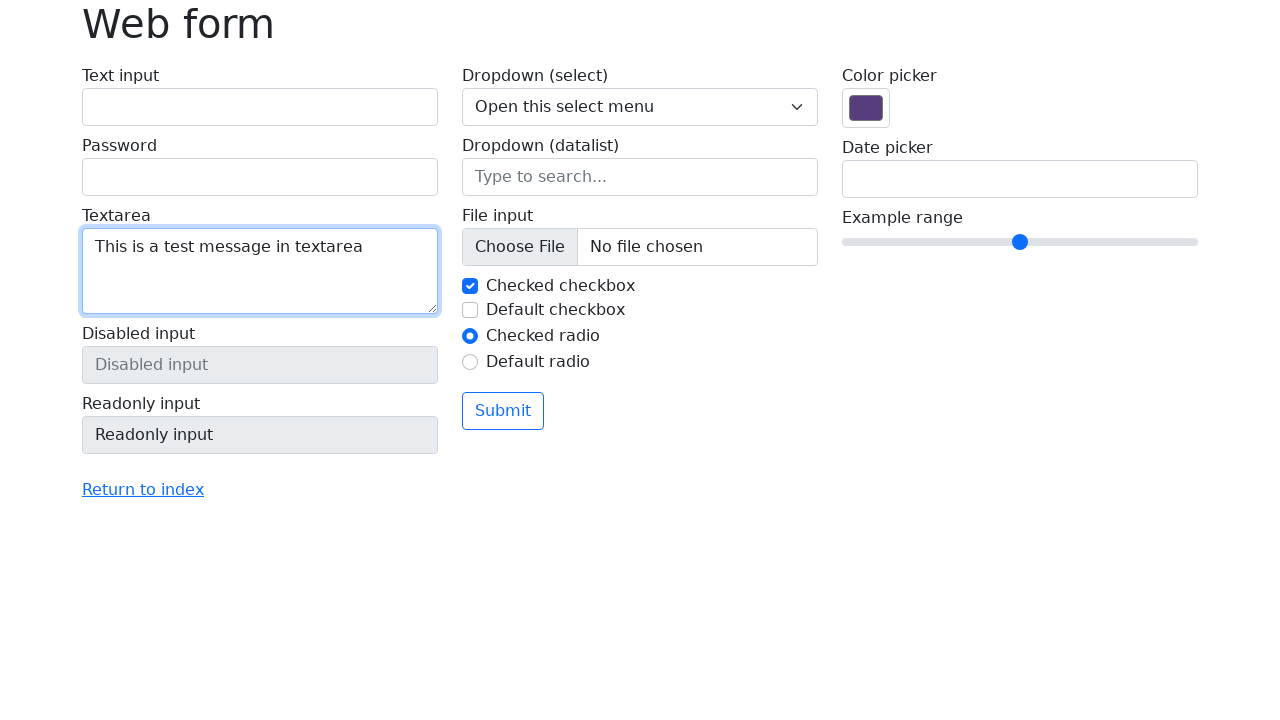